Tests registration validation by attempting to sign up without entering any credentials and verifying the error alert appears

Starting URL: https://demoblaze.com/index.html

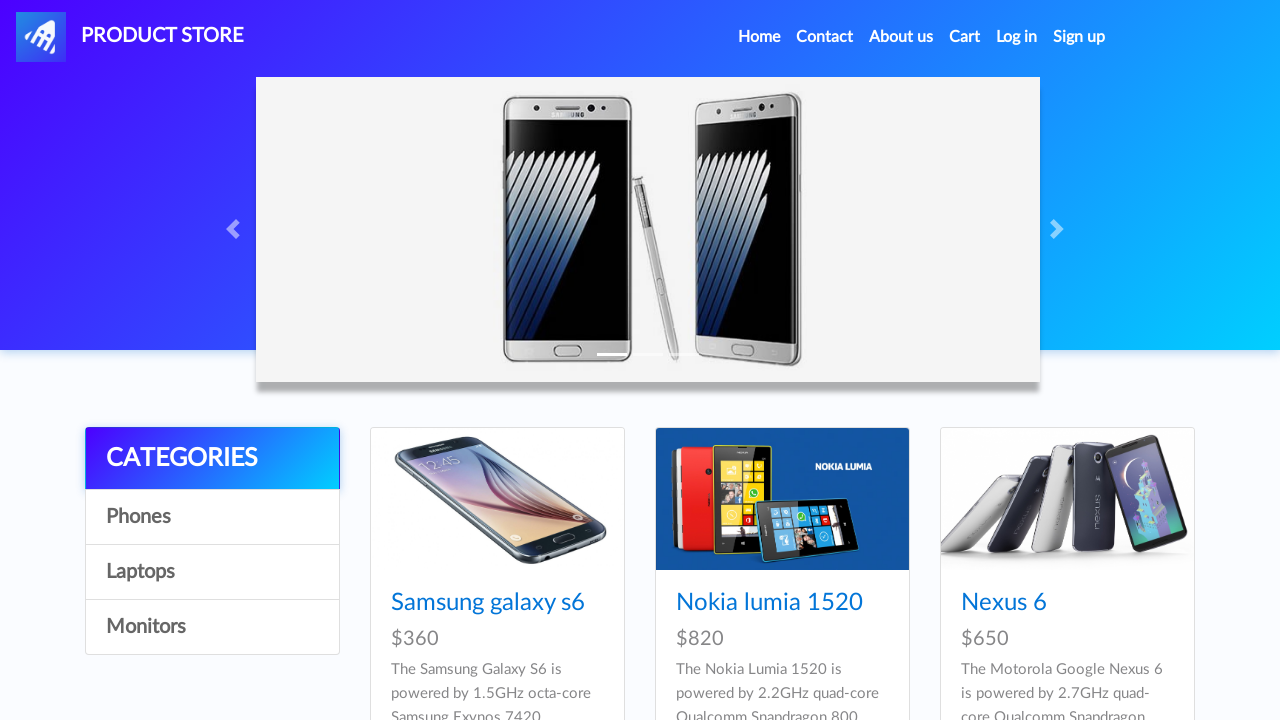

Clicked SignUp button to open modal at (1079, 37) on #signin2
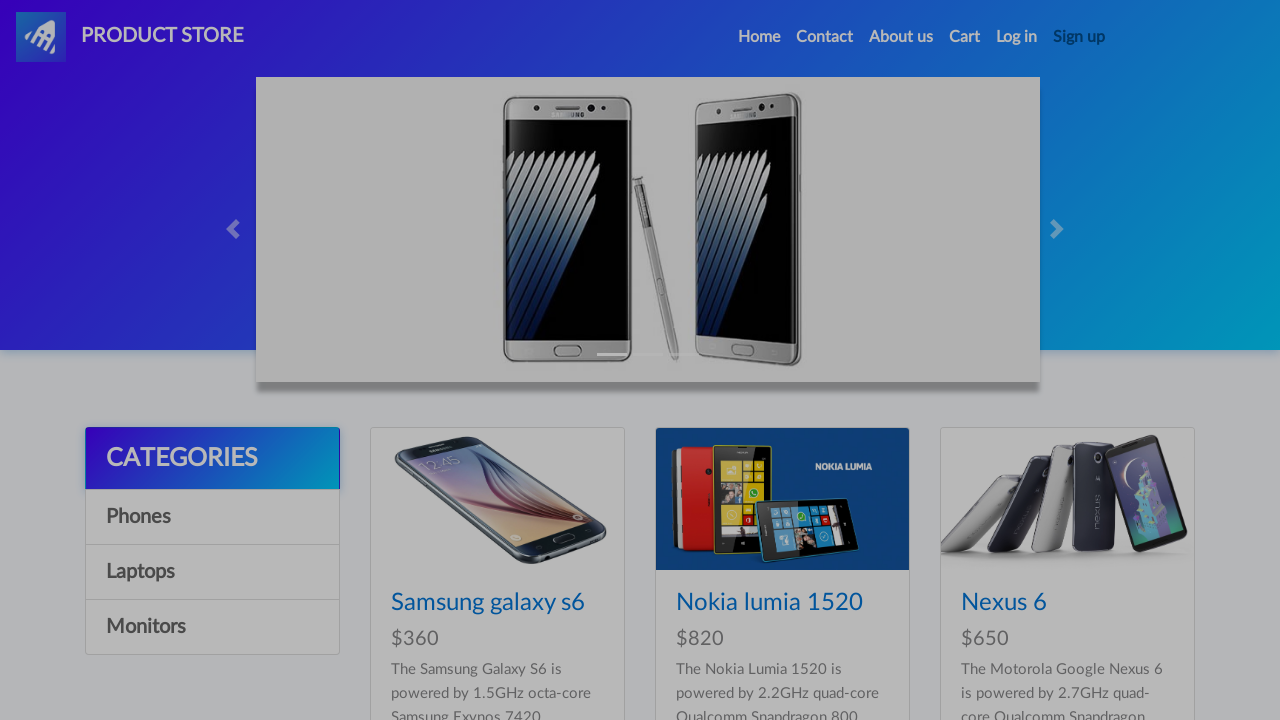

SignUp modal is now visible
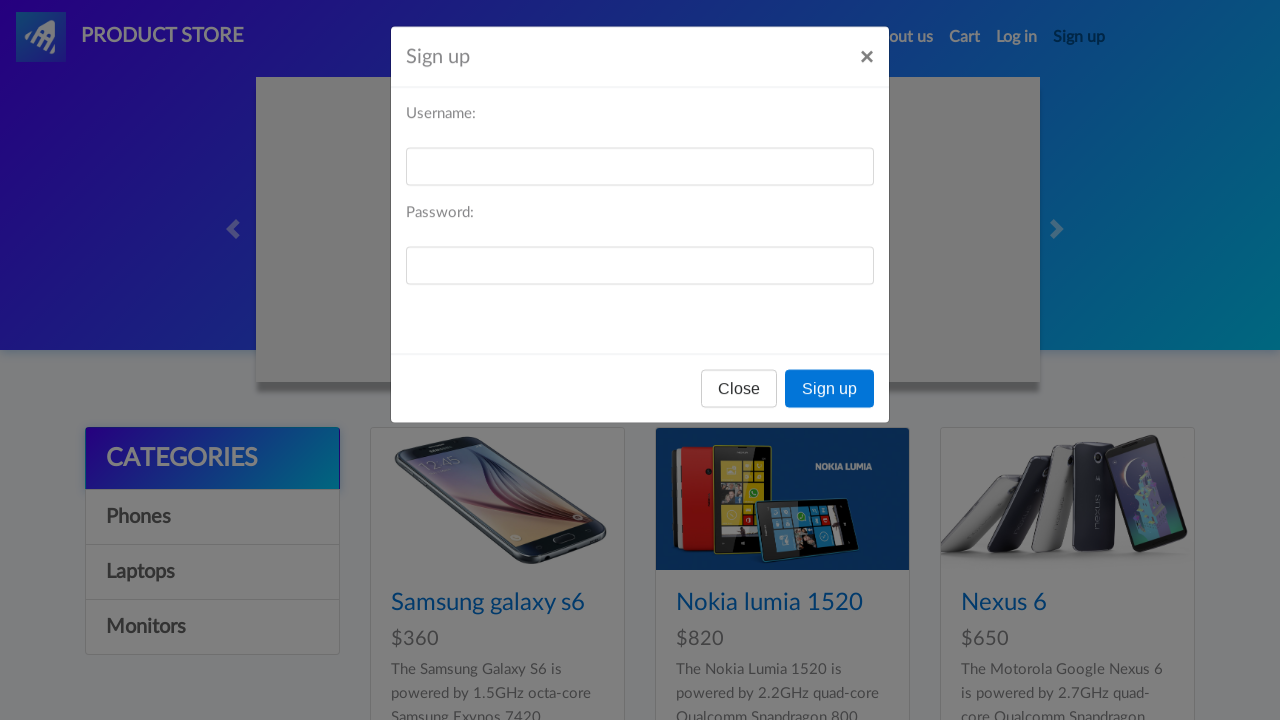

Clicked Sign up button without entering credentials at (830, 393) on xpath=//button[text()='Sign up']
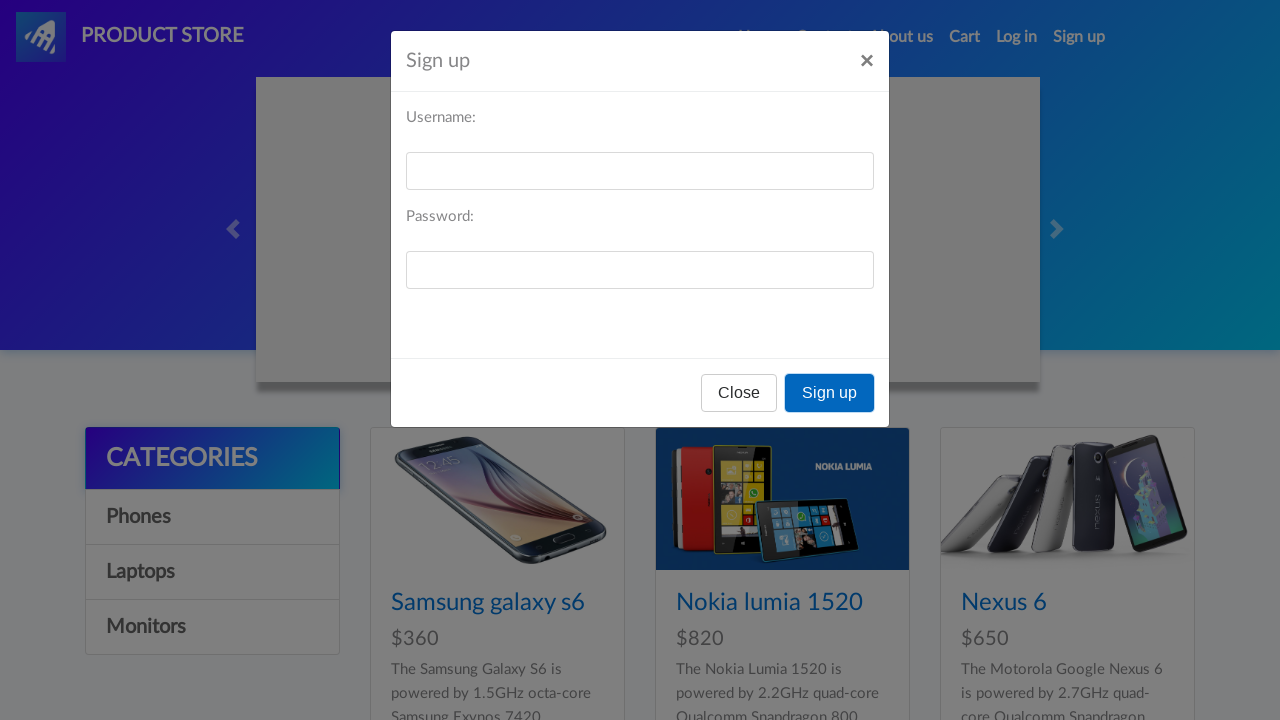

Set up dialog handler to accept alerts
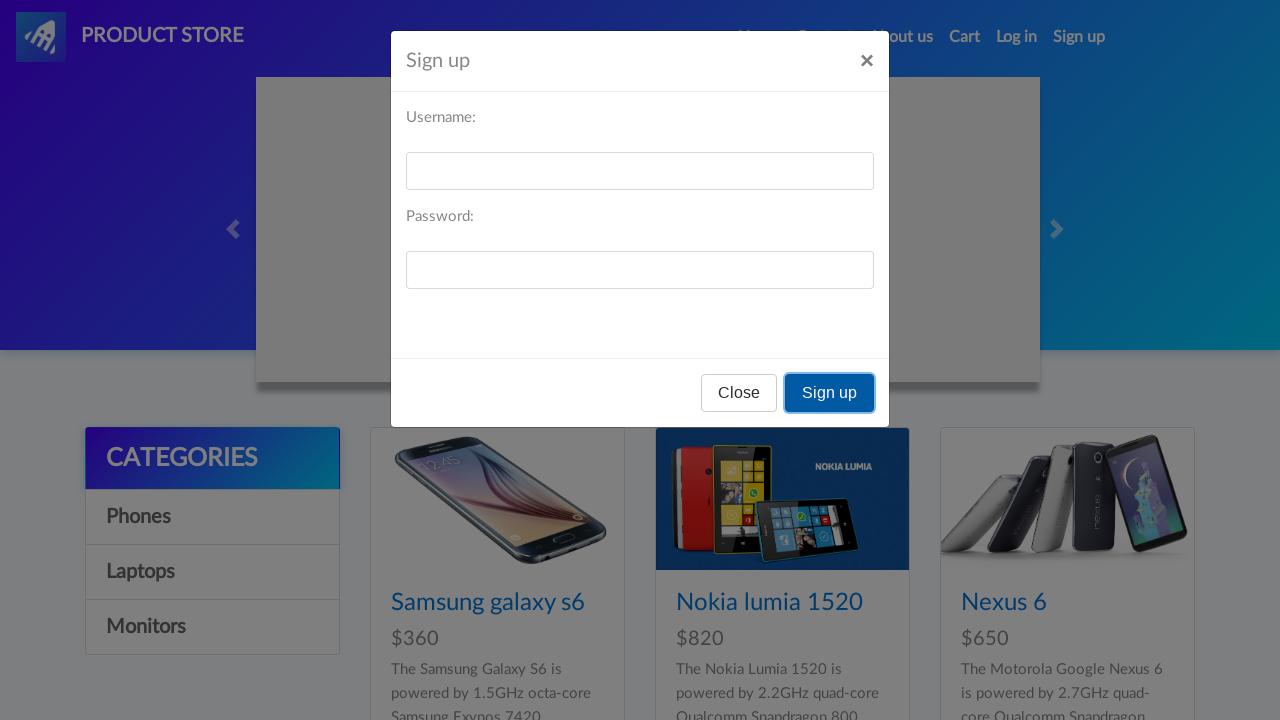

Waited for error alert to appear
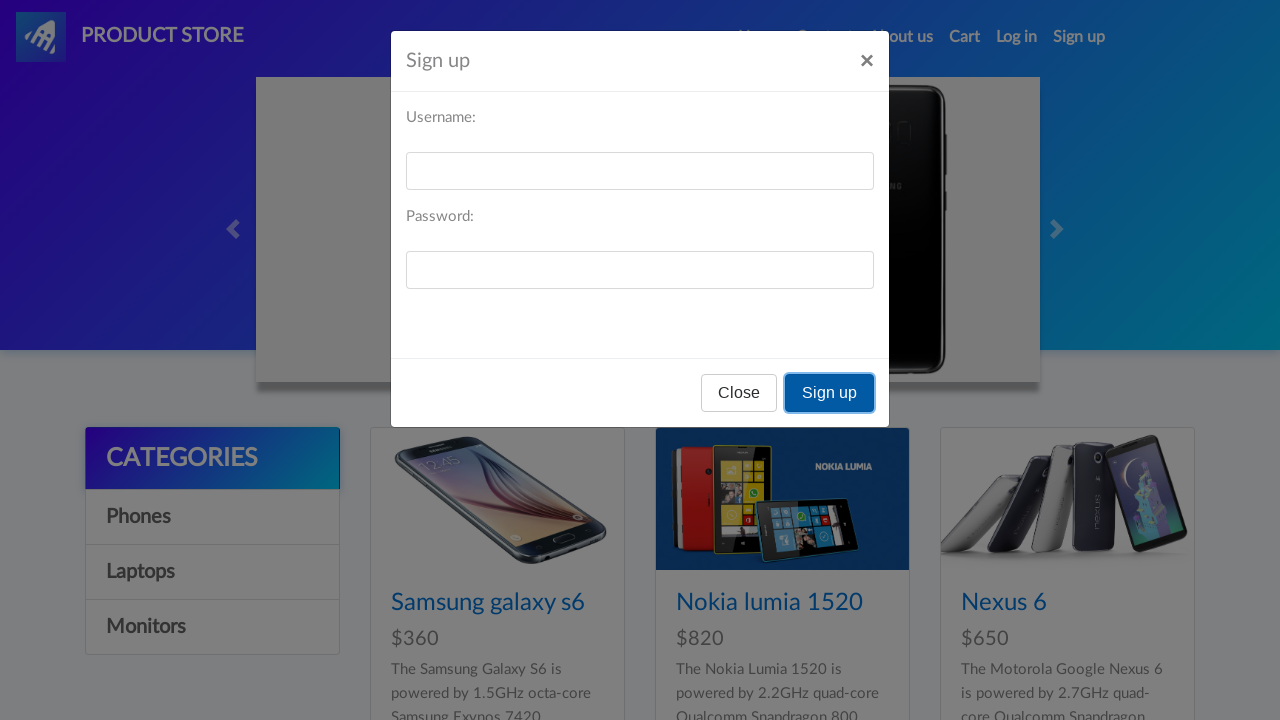

Verified SignUp button is still visible on homepage after error alert
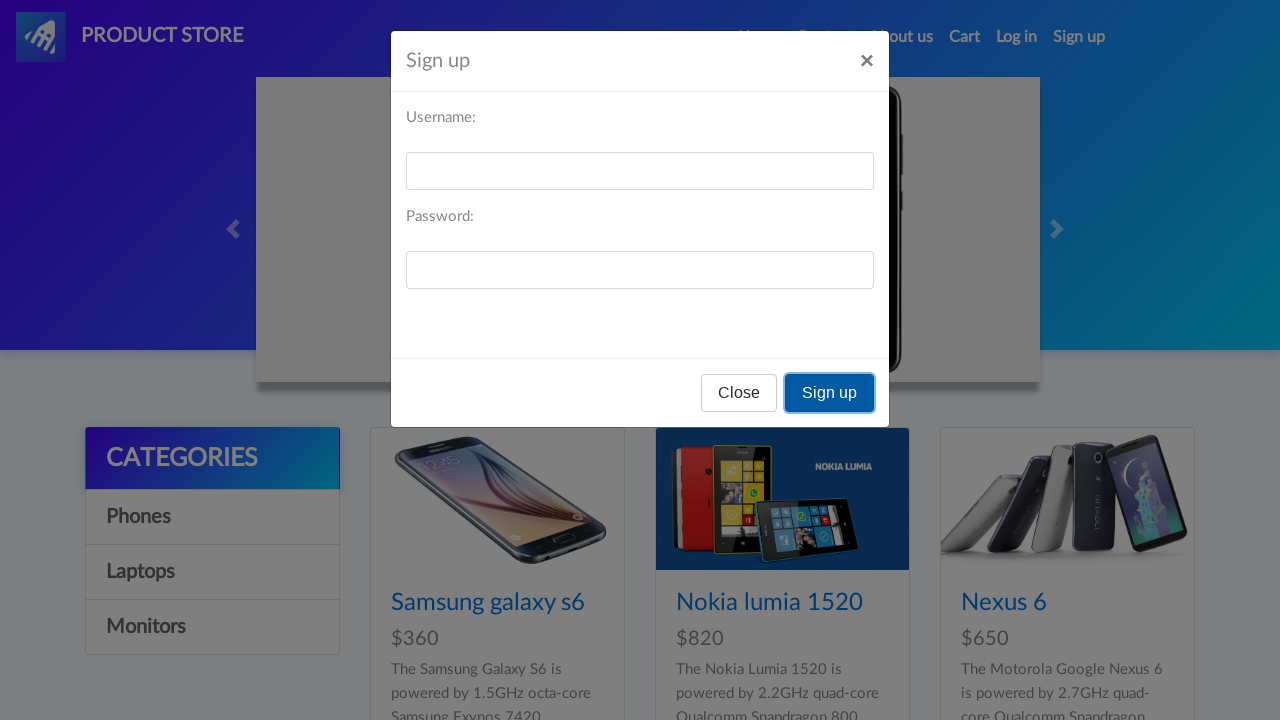

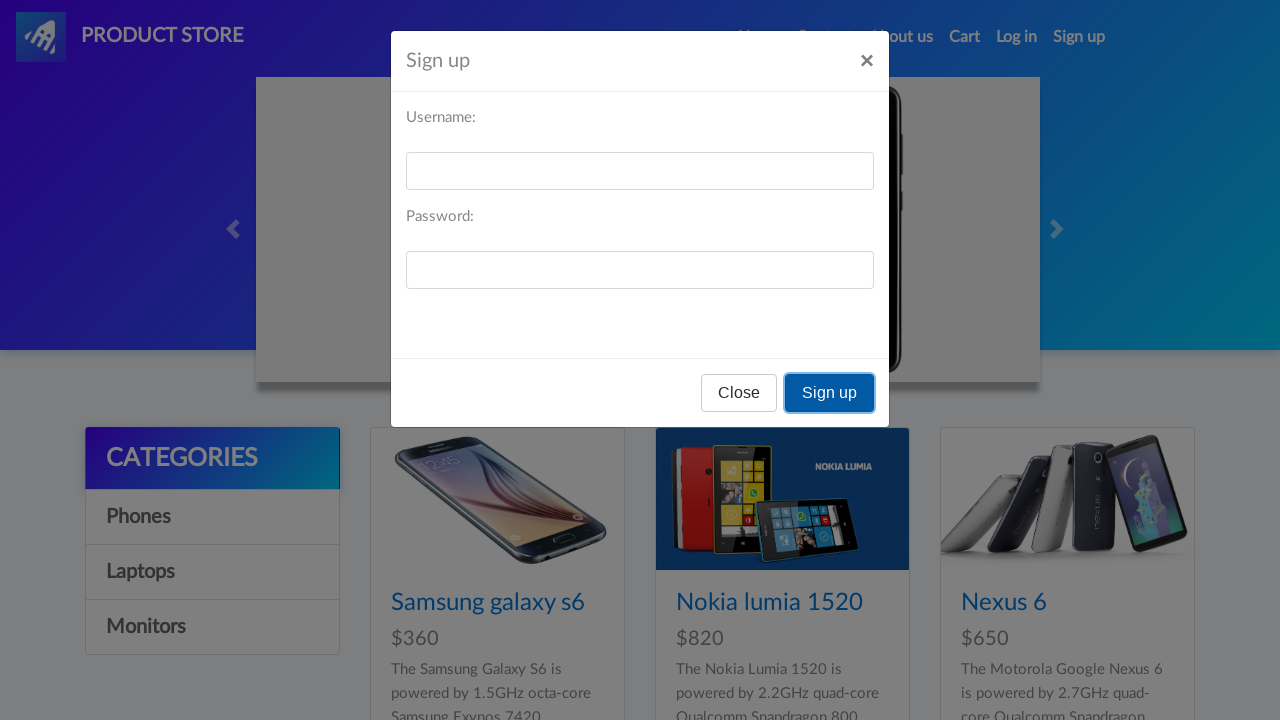